Tests navigation to the Docs section of the Playwright Python documentation site by clicking the Docs link and verifying the URL contains '/docs'

Starting URL: https://playwright.dev/python

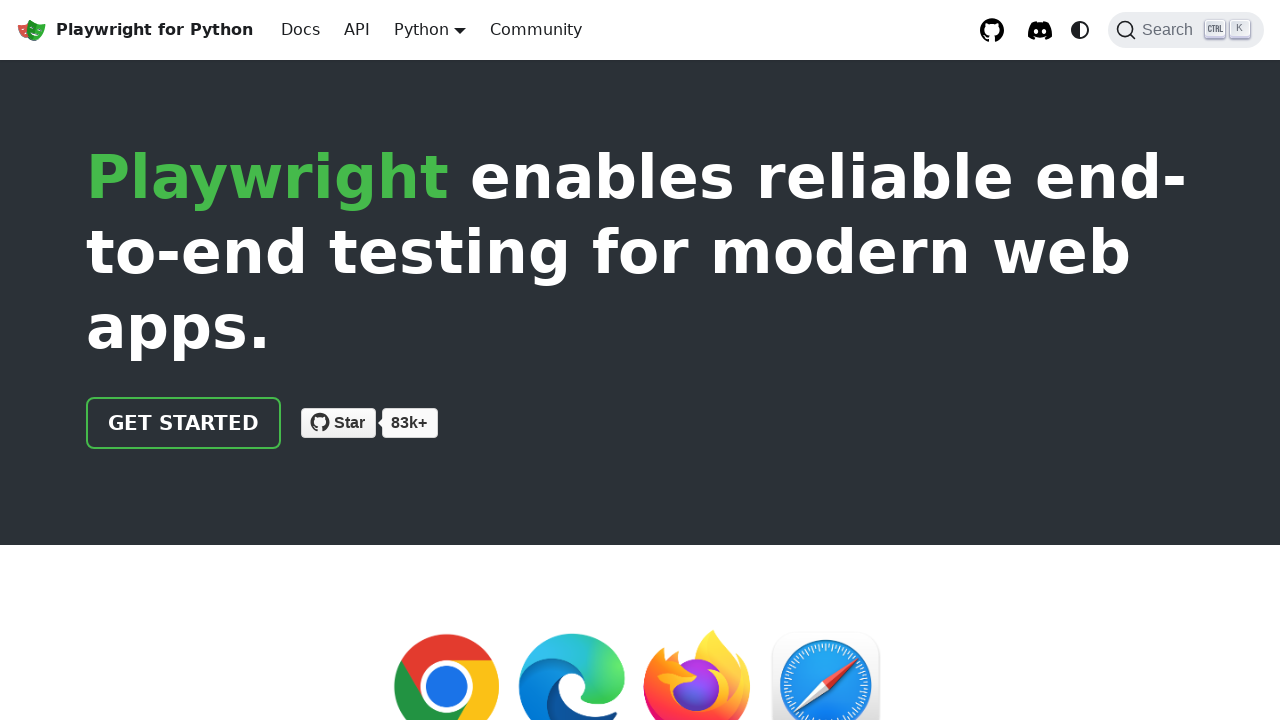

Navigated to Playwright Python documentation site
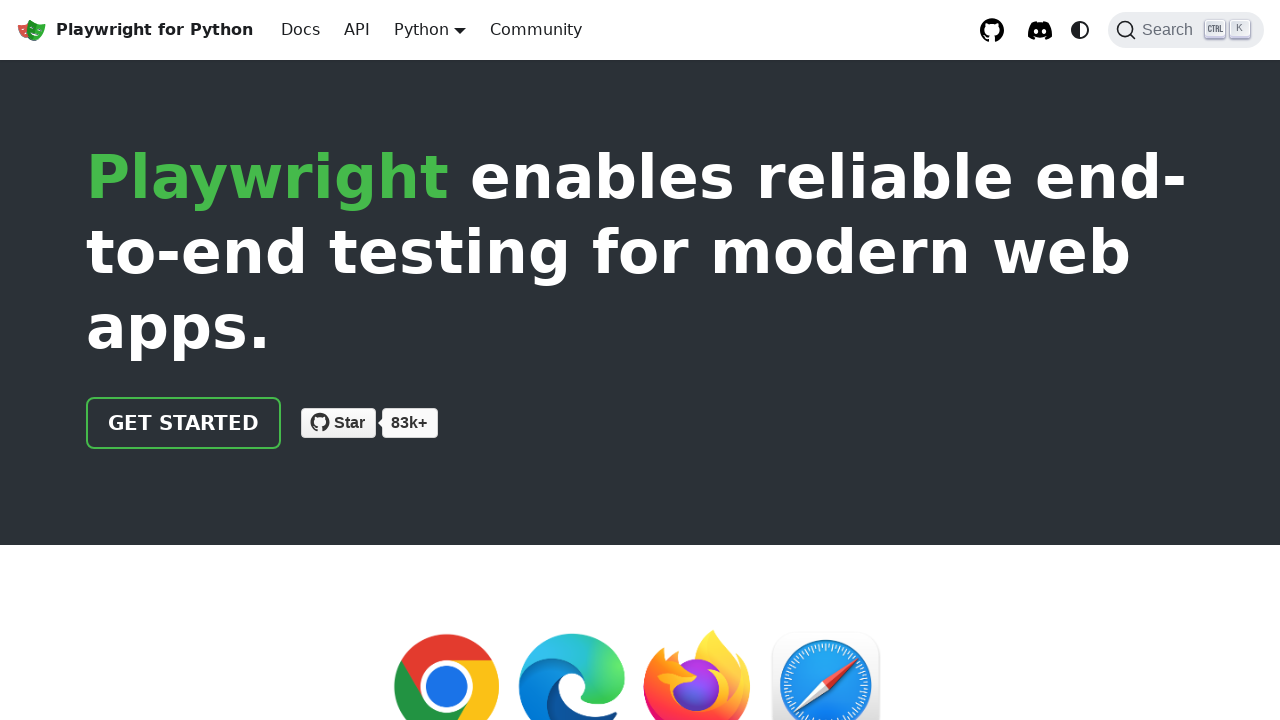

Located Docs link in navigation
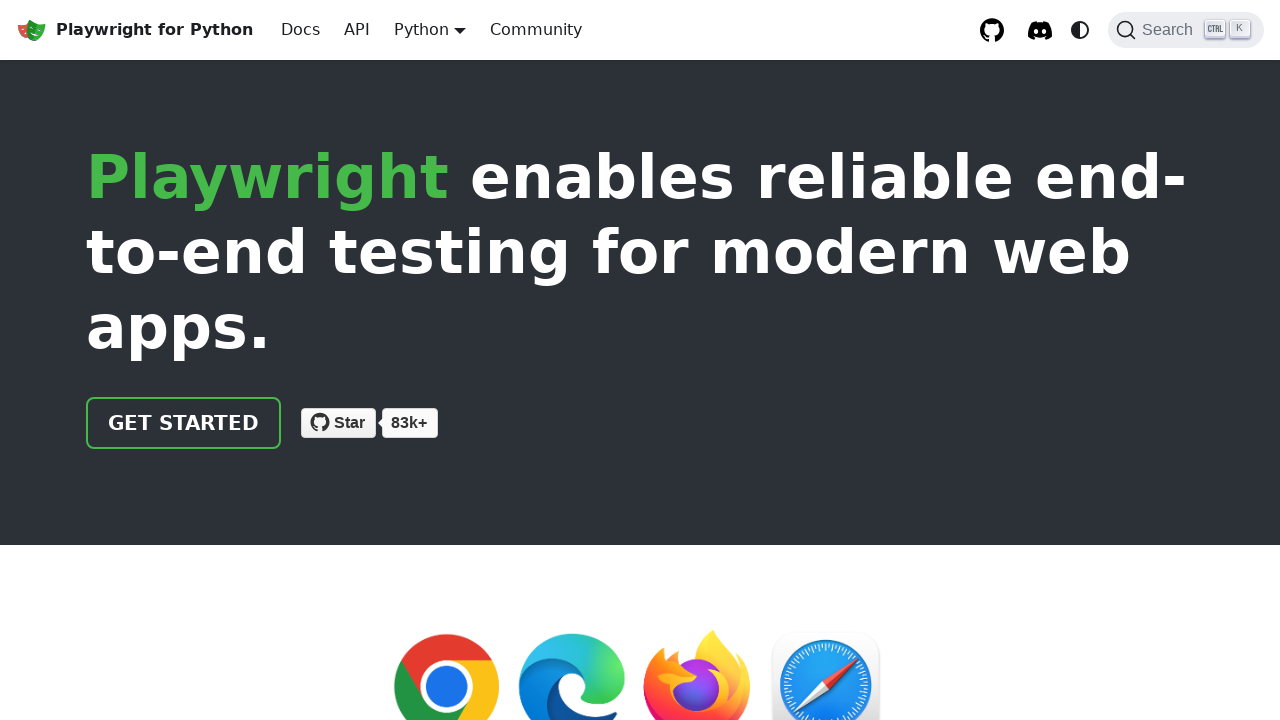

Clicked Docs link at (300, 30) on internal:role=link[name="Docs"i]
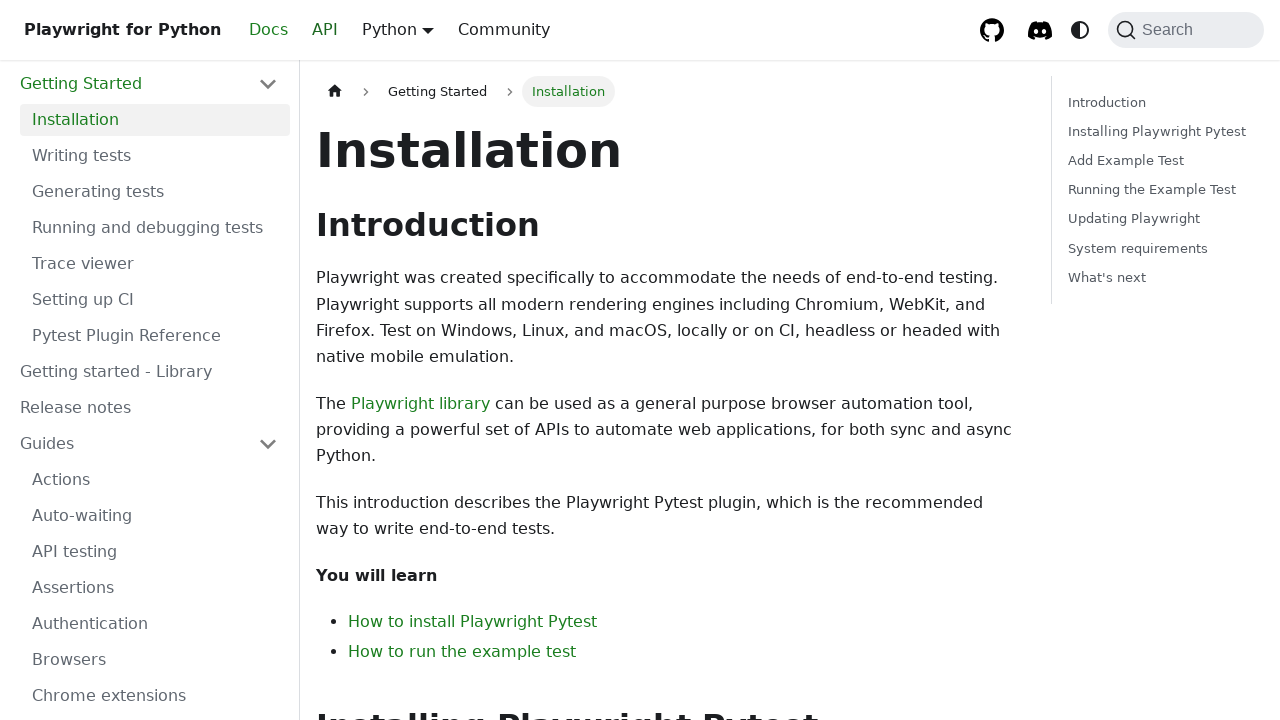

Page load completed after navigation
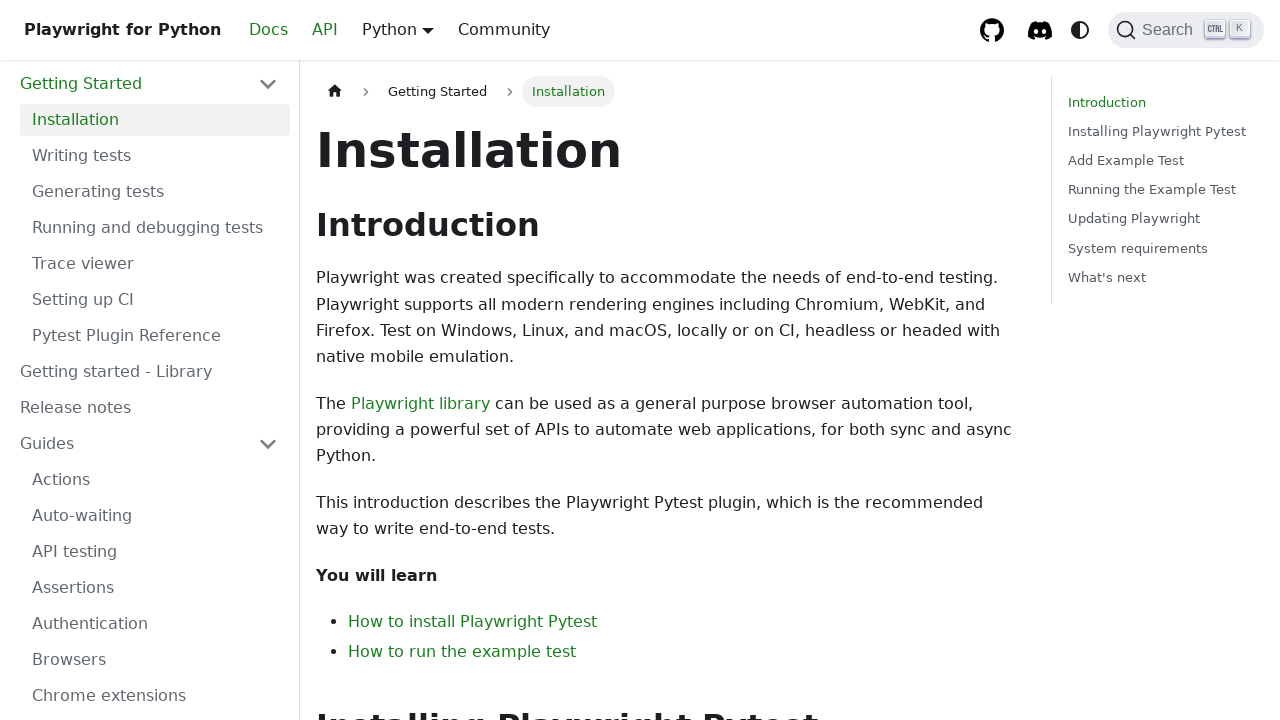

Verified URL contains '/docs': https://playwright.dev/python/docs/intro
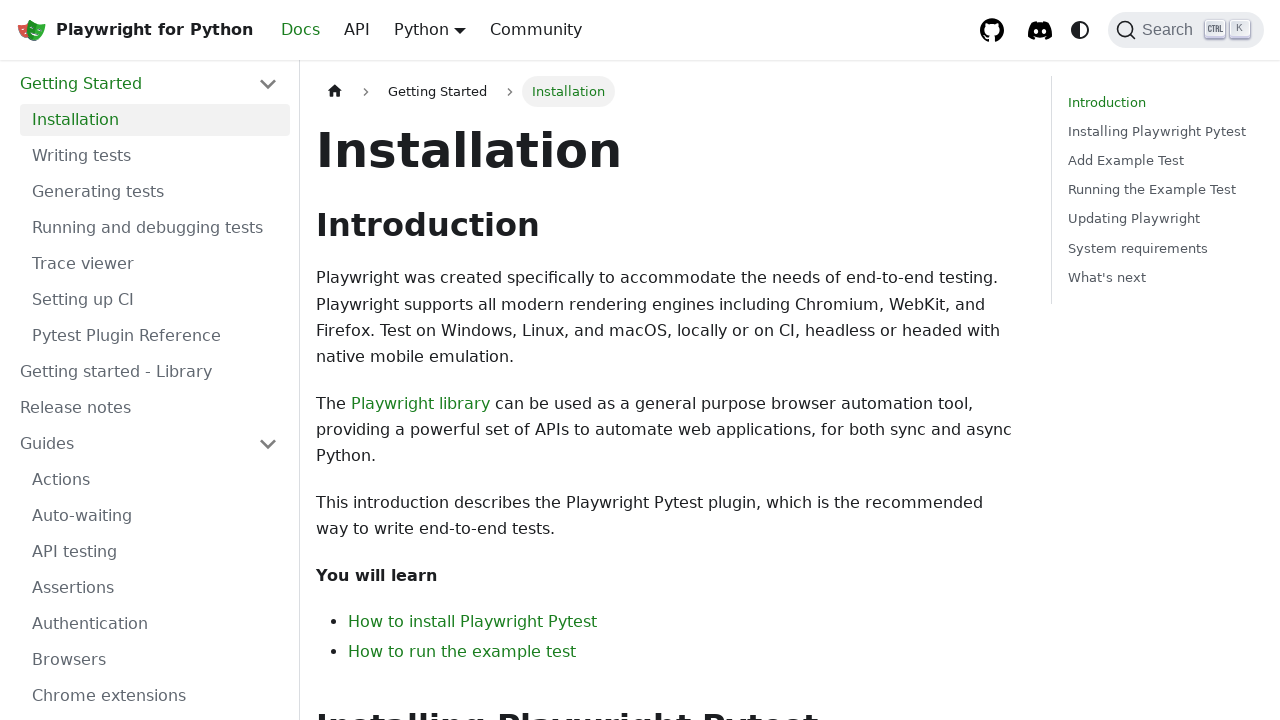

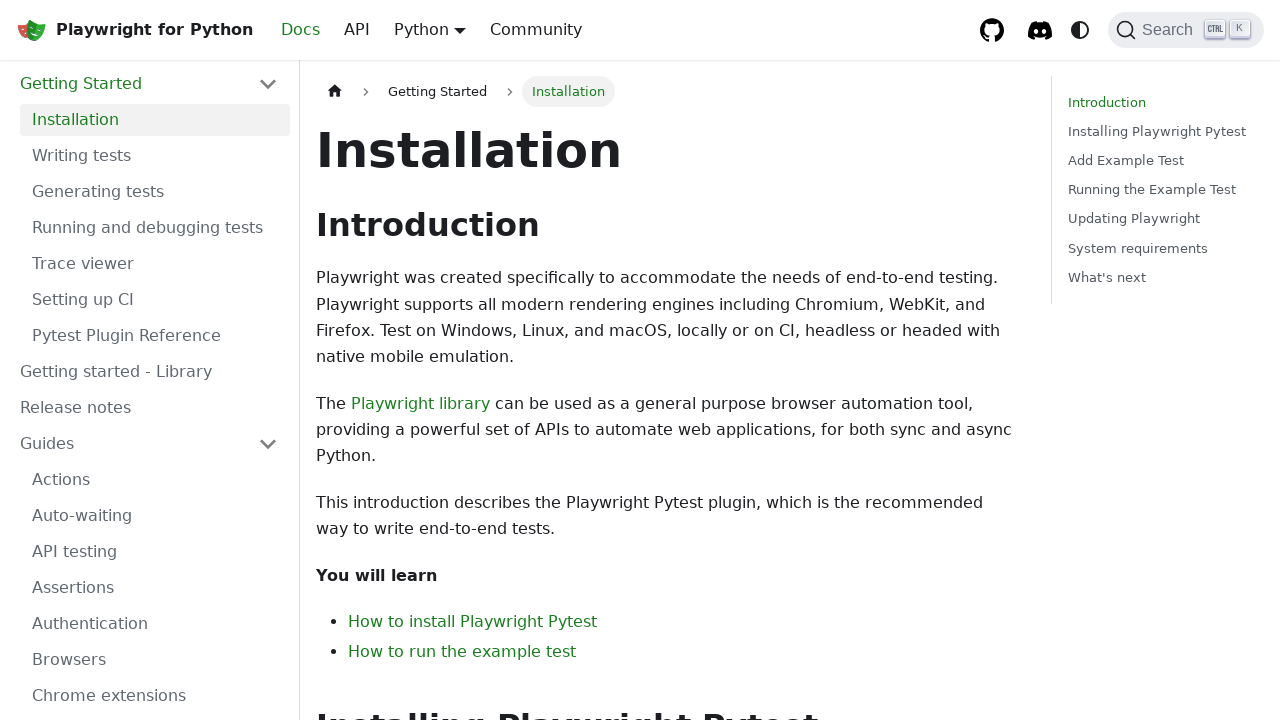